Tests GitHub search functionality by searching for "selenide" repository, navigating to it, then searching the wiki for "SoftAssertions" documentation and verifying the content

Starting URL: https://github.com

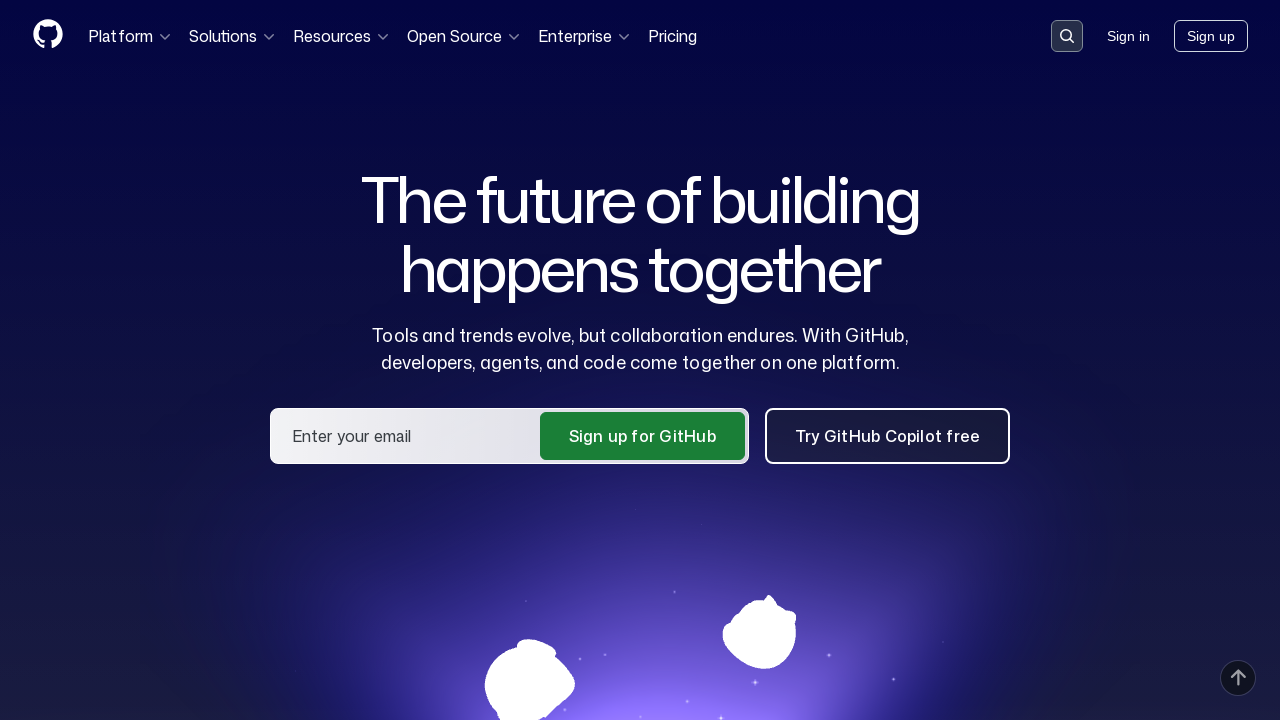

Clicked search placeholder to open search at (1067, 36) on [placeholder='Search or jump to...']
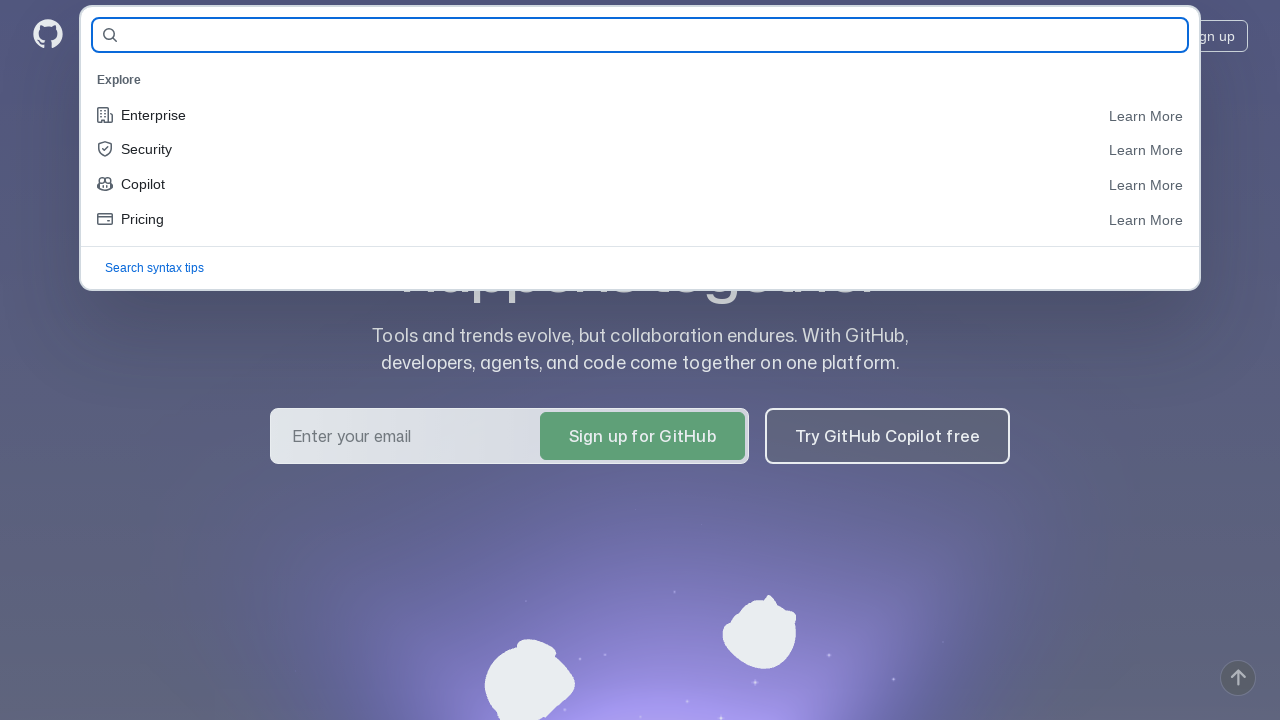

Filled search query with 'selenide' on #query-builder-test
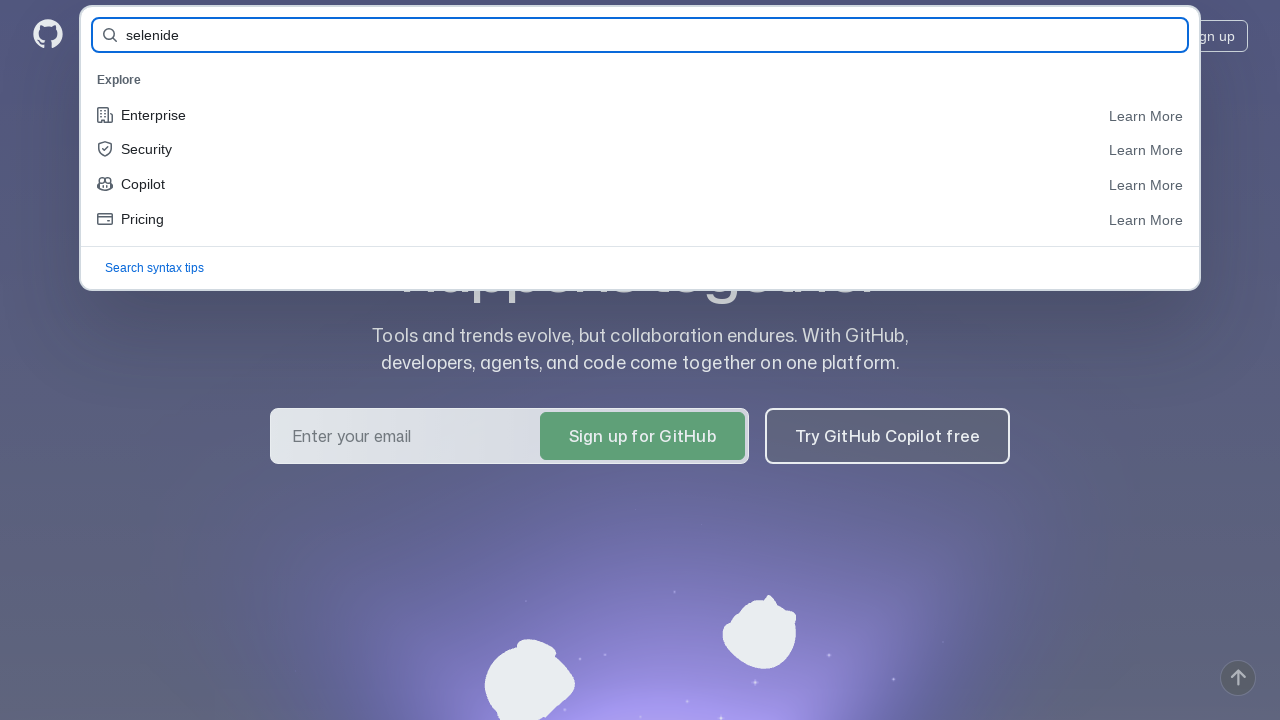

Pressed Enter to search for selenide repository
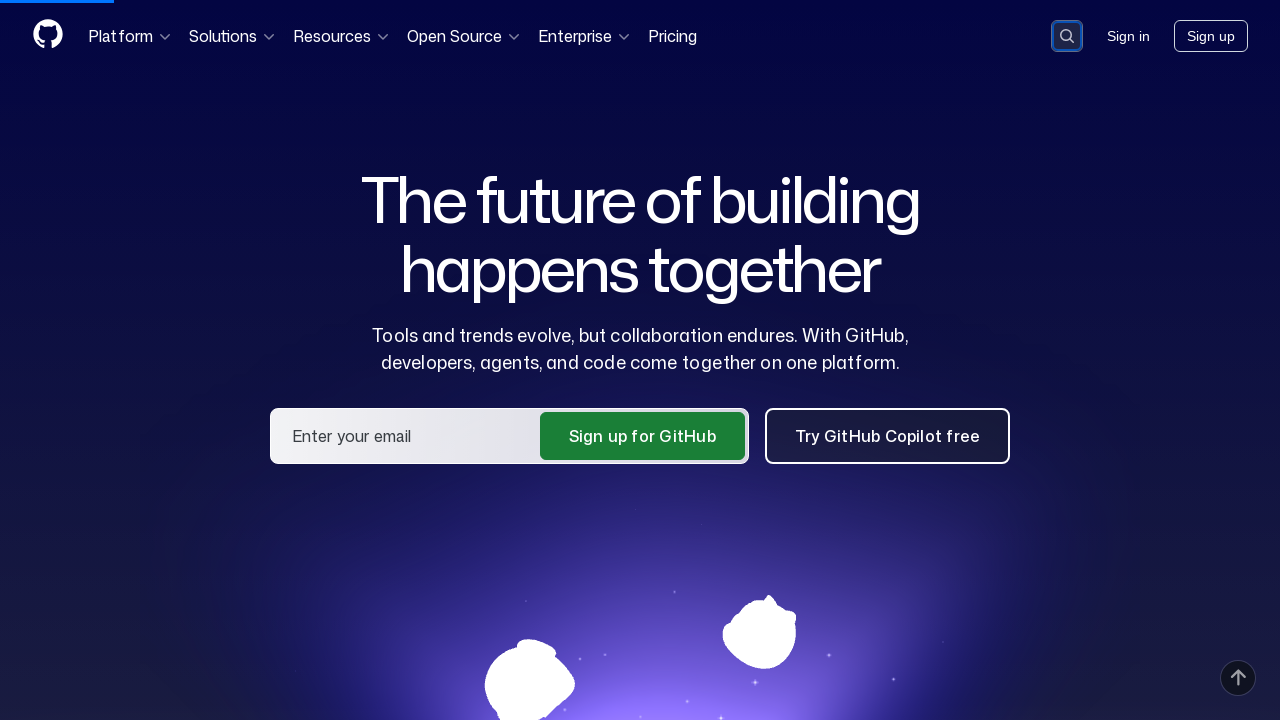

Search results loaded
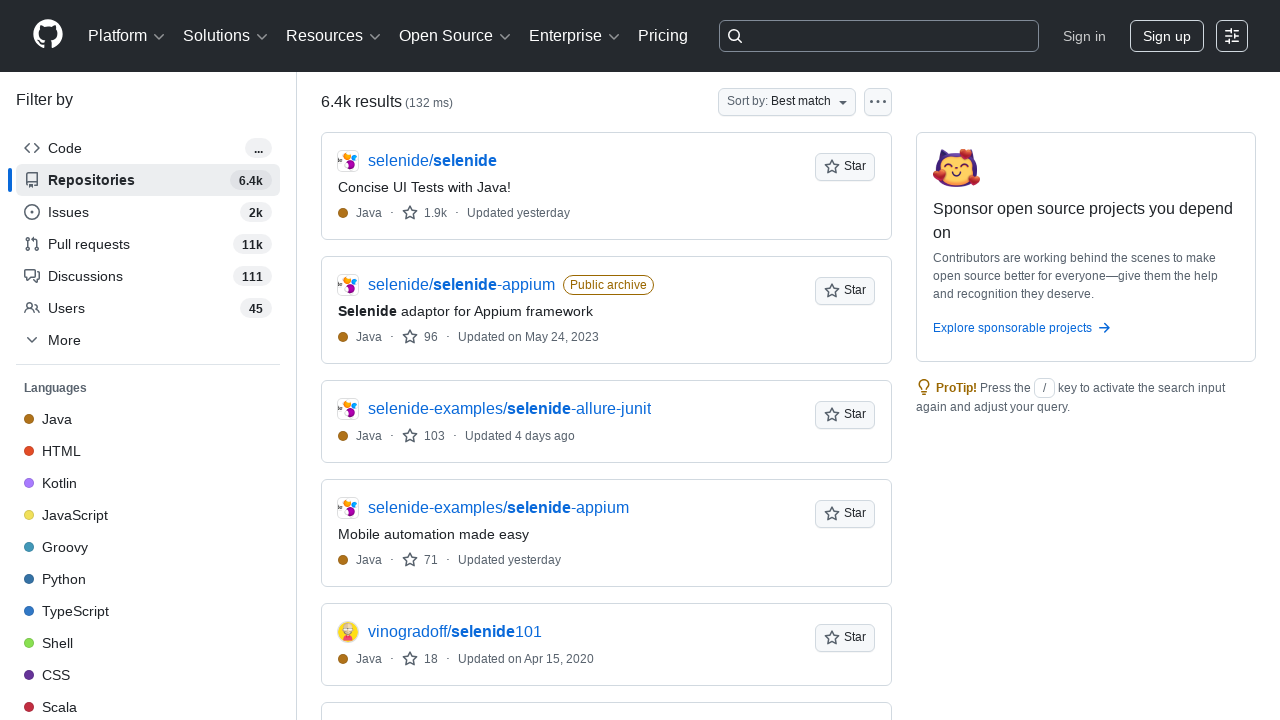

Clicked on first search result (selenide repository) at (400, 160) on xpath=//div[@data-testid='results-list']//a/span >> nth=0
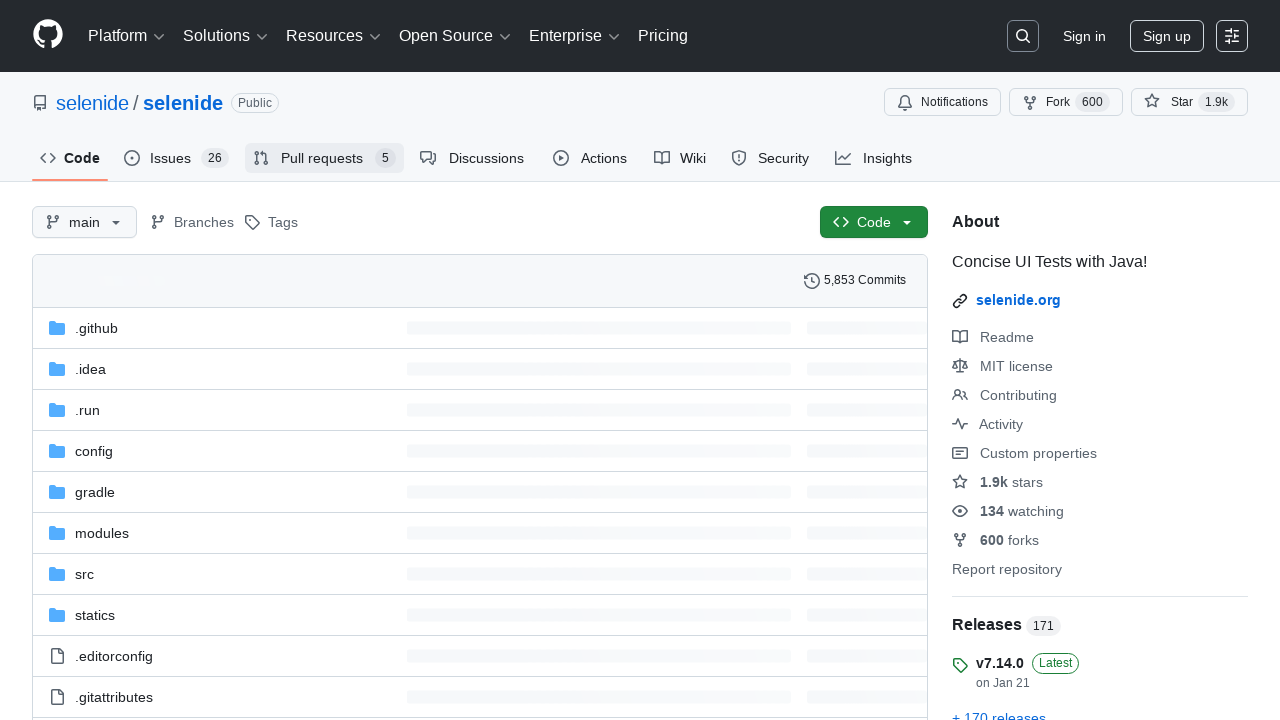

Repository header loaded
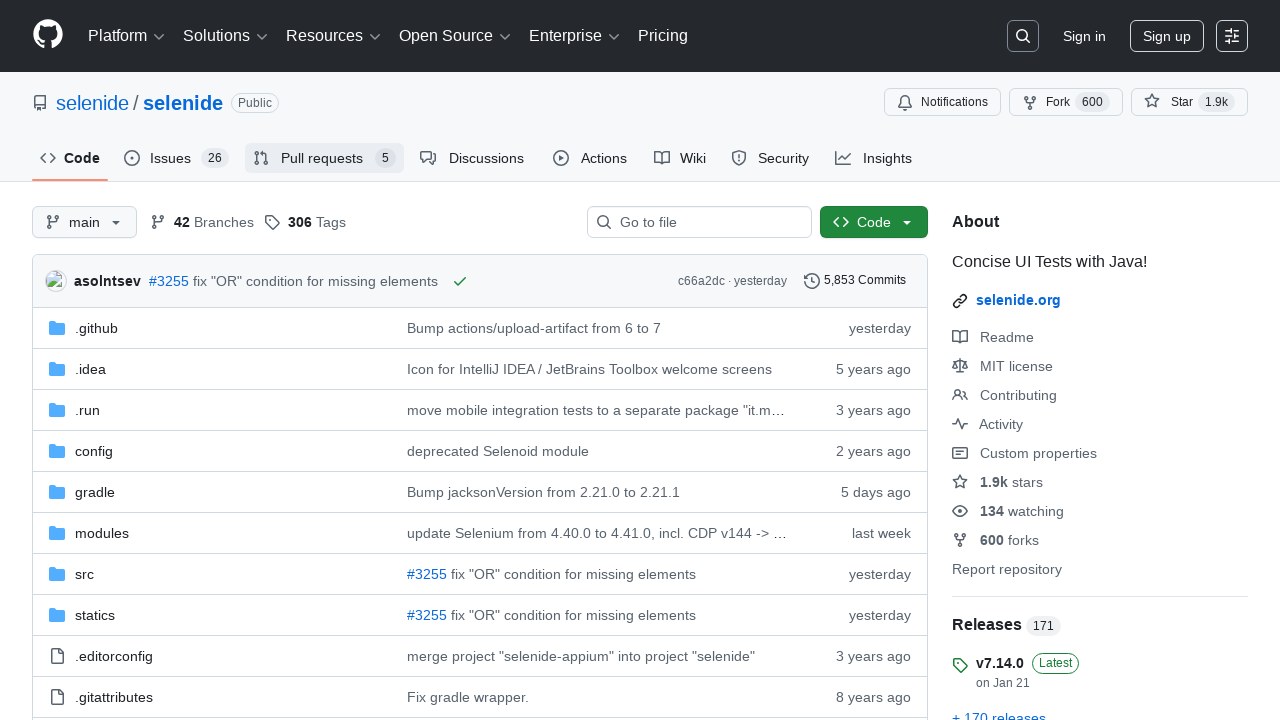

Verified 'selenide' text appears in repository header
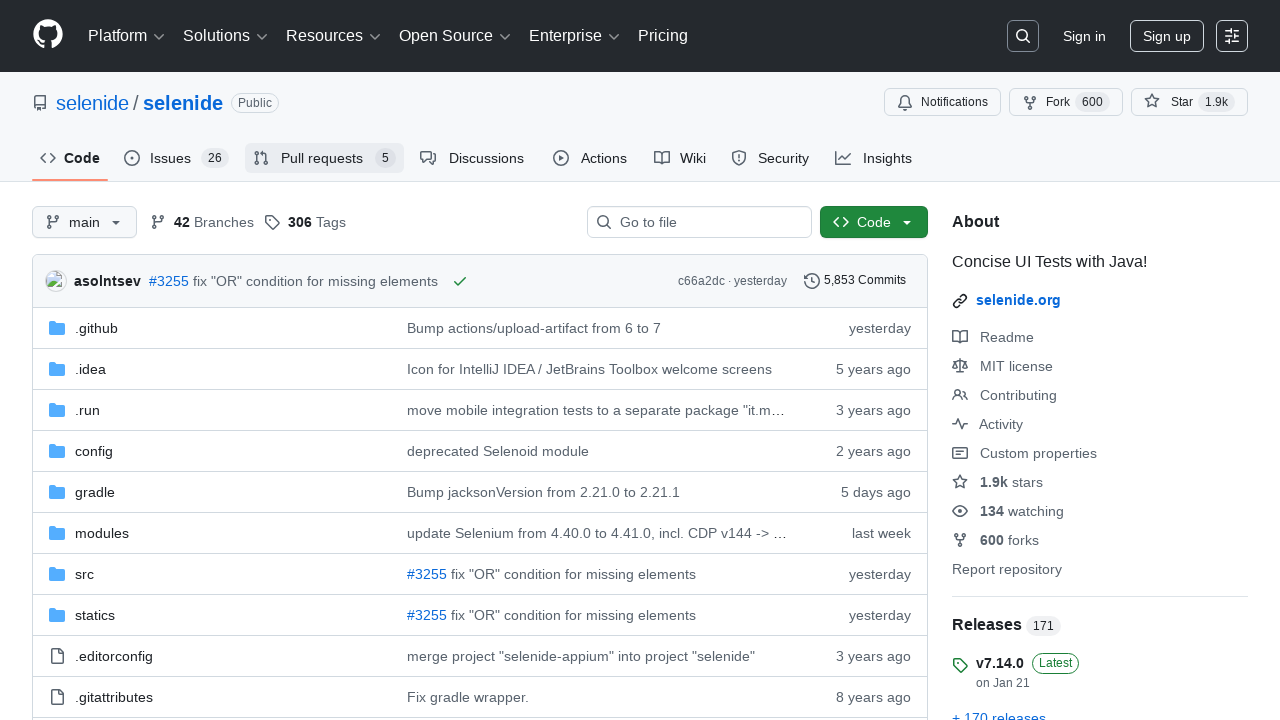

Clicked Wiki tab at (680, 158) on #wiki-tab
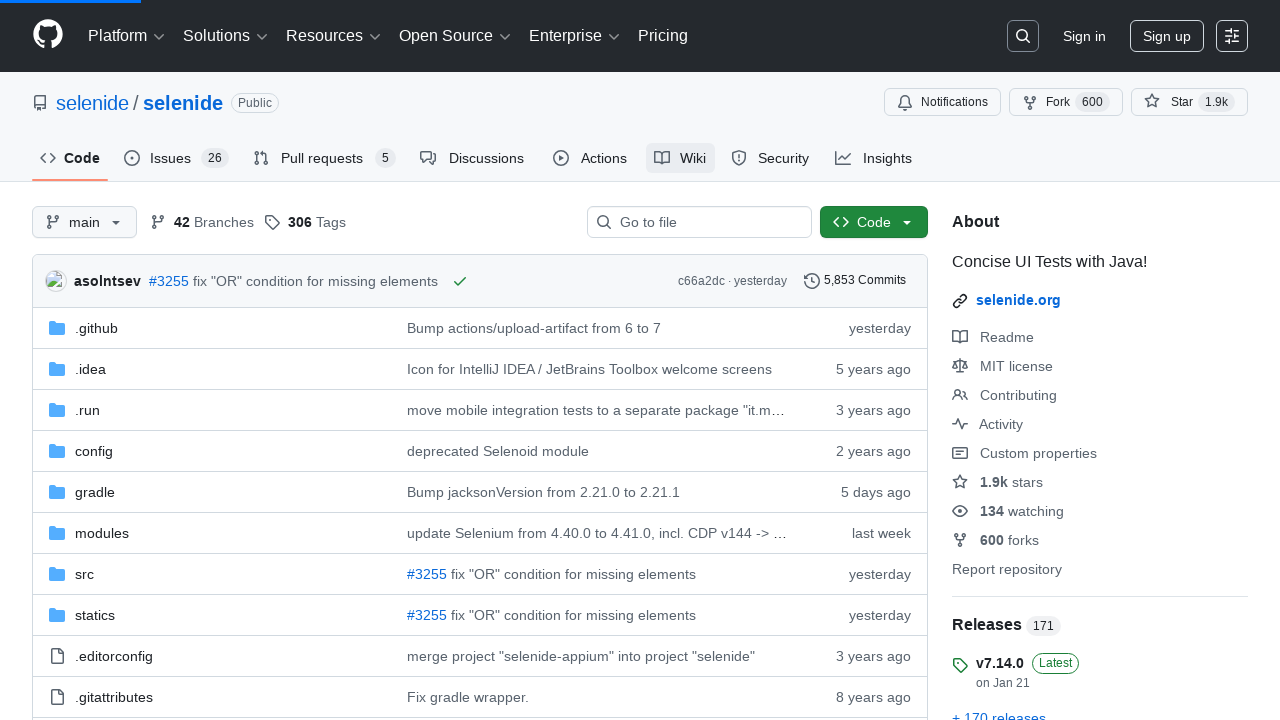

Filled wiki search field with 'SoftAssertion' on #wiki-pages-box input
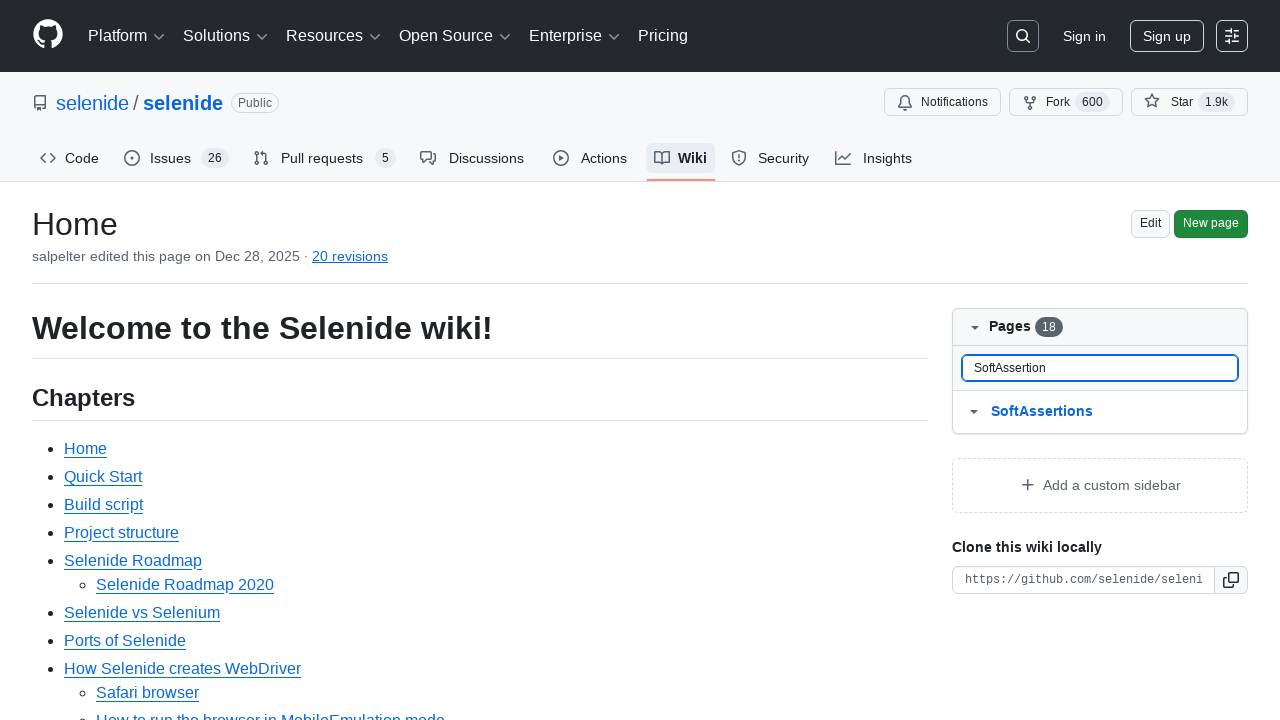

Wiki search results loaded in sidebar
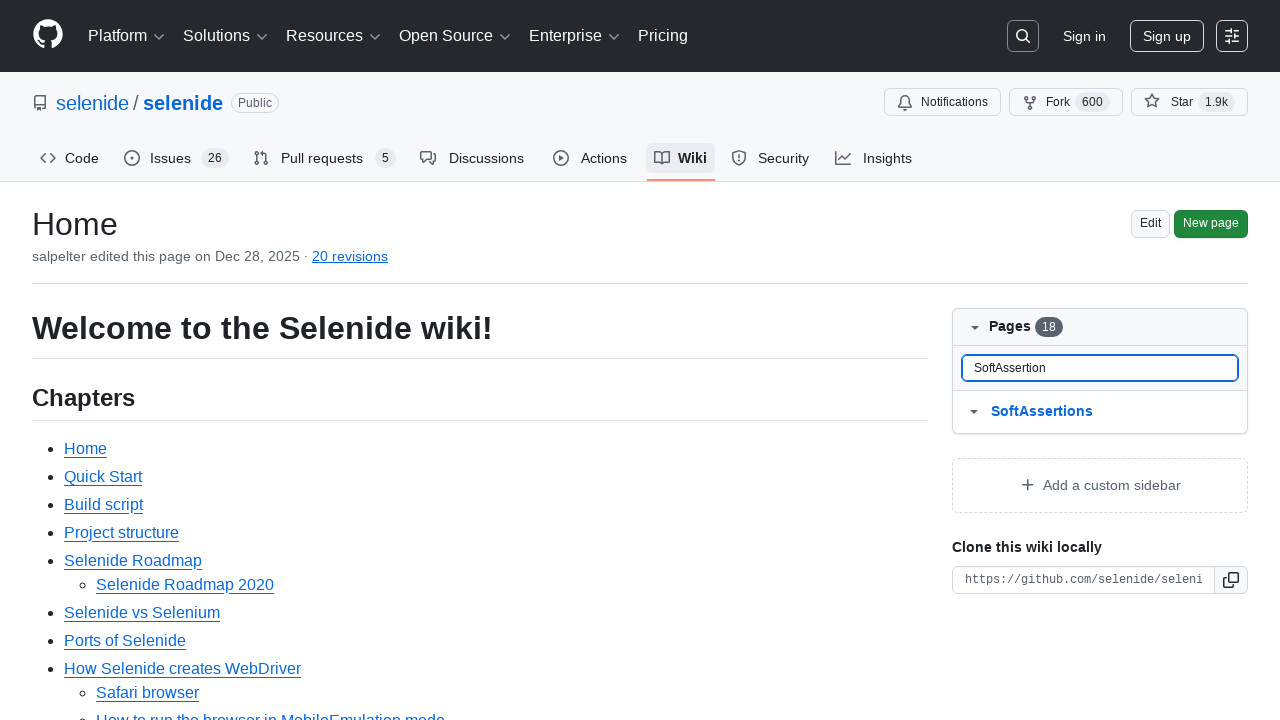

Clicked on SoftAssertions link in wiki sidebar at (1042, 412) on .wiki-rightbar ul >> text=SoftAssertions
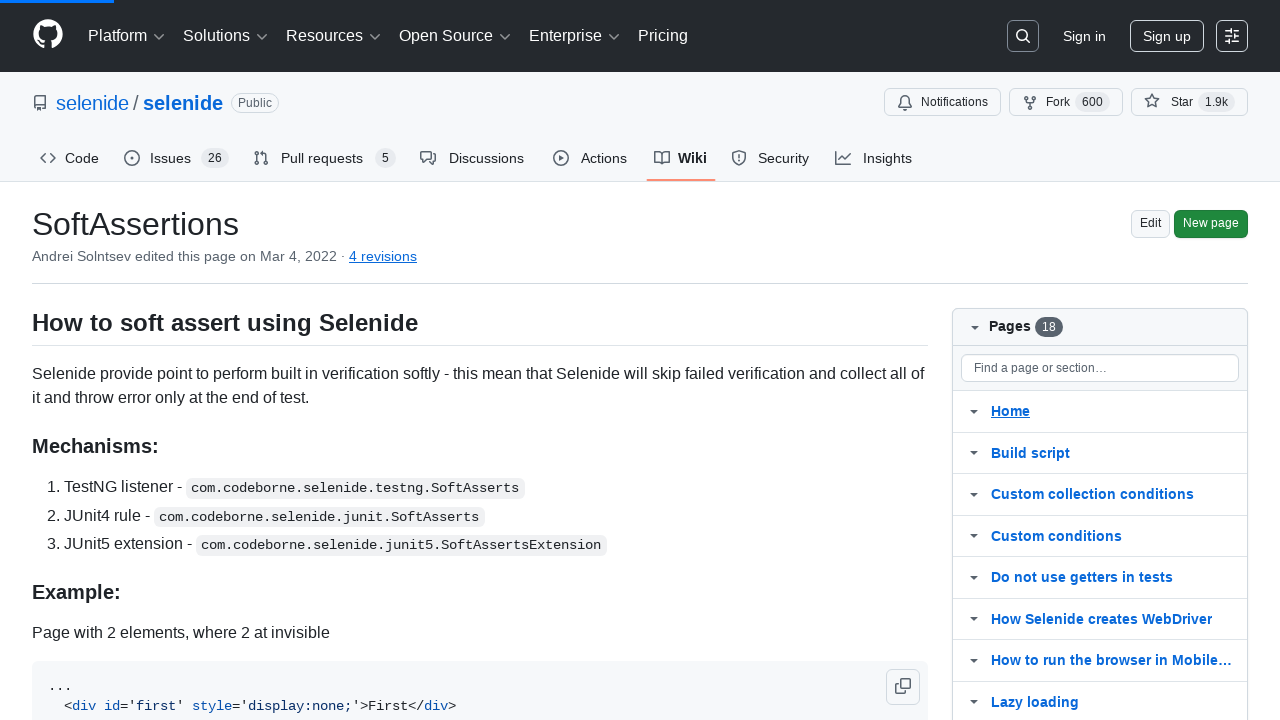

SoftAssertions wiki page loaded with expected content
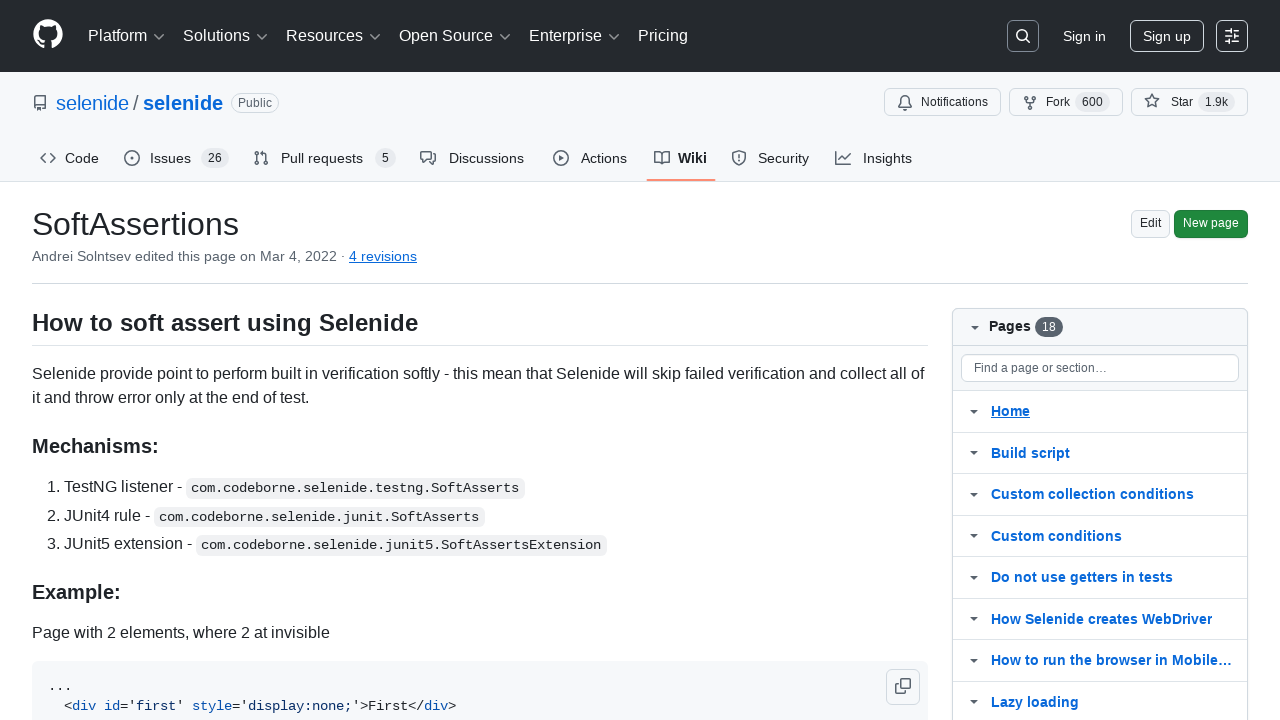

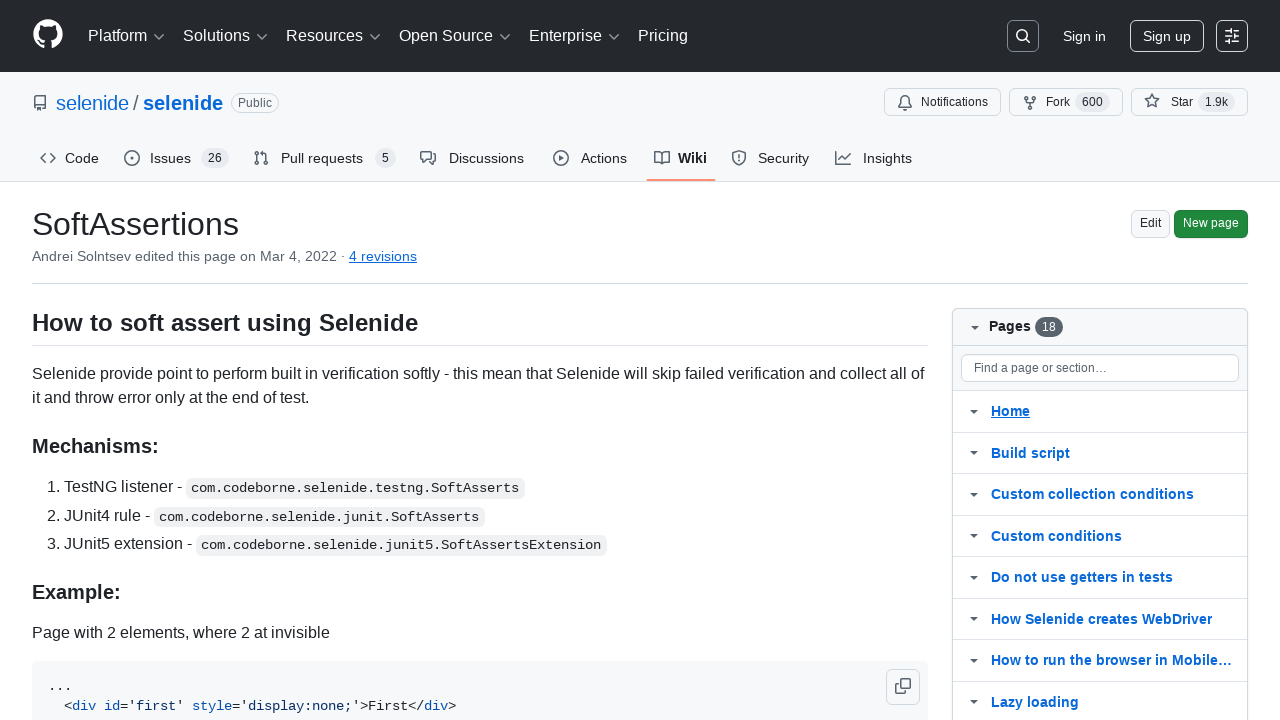